Tests data table sorting in descending order by clicking the dues column header twice on table2 using class attributes and verifying the values are in descending order.

Starting URL: http://the-internet.herokuapp.com/tables

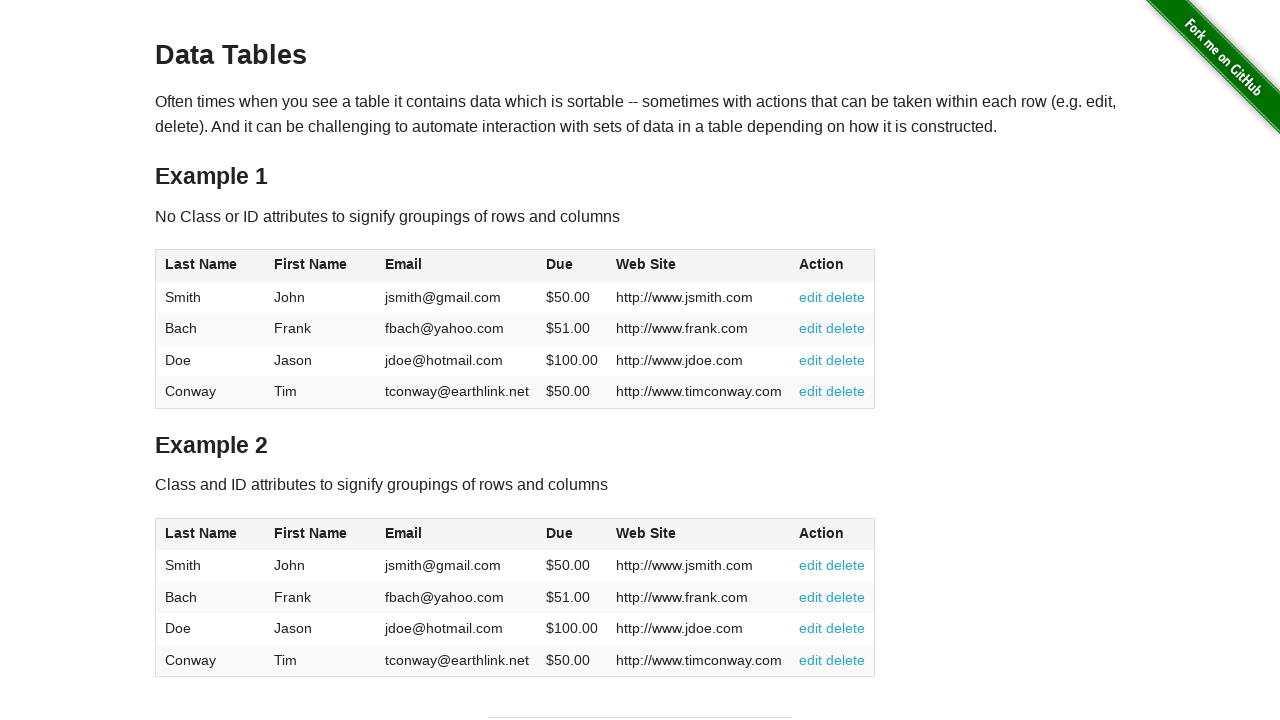

Clicked dues column header in table2 for first sort at (560, 533) on #table2 thead .dues
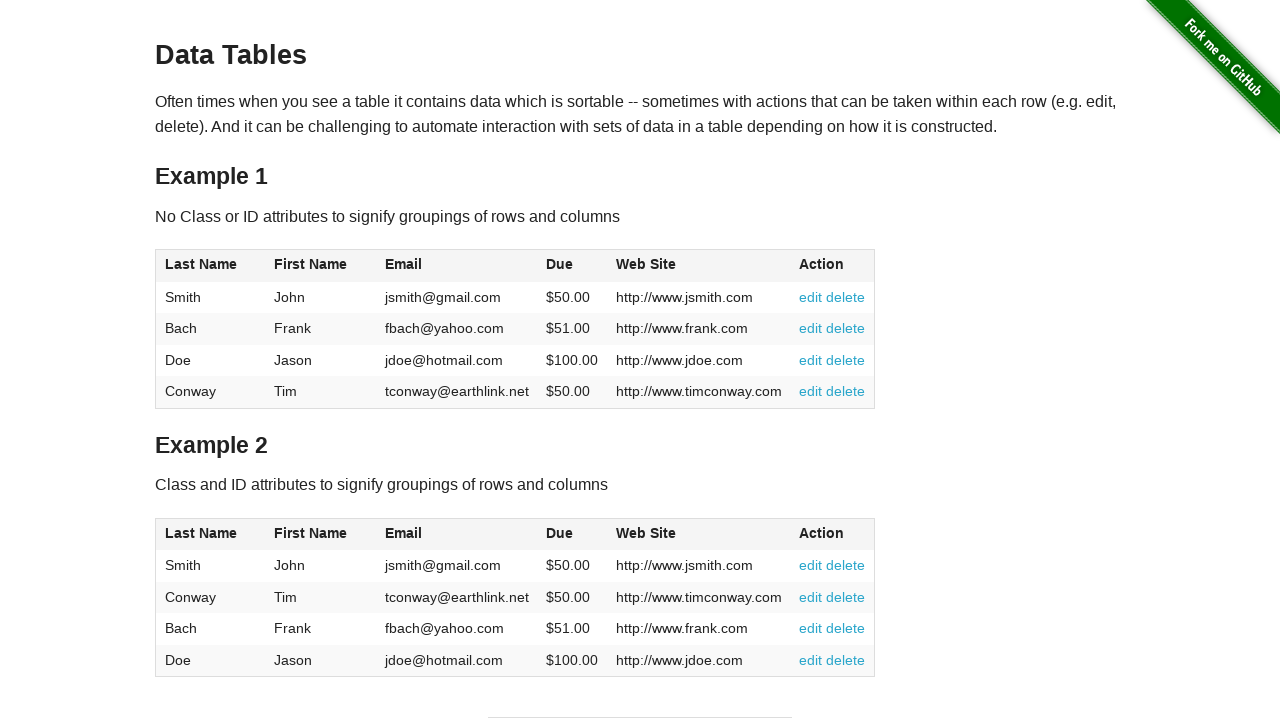

Clicked dues column header in table2 again to sort in descending order at (560, 533) on #table2 thead .dues
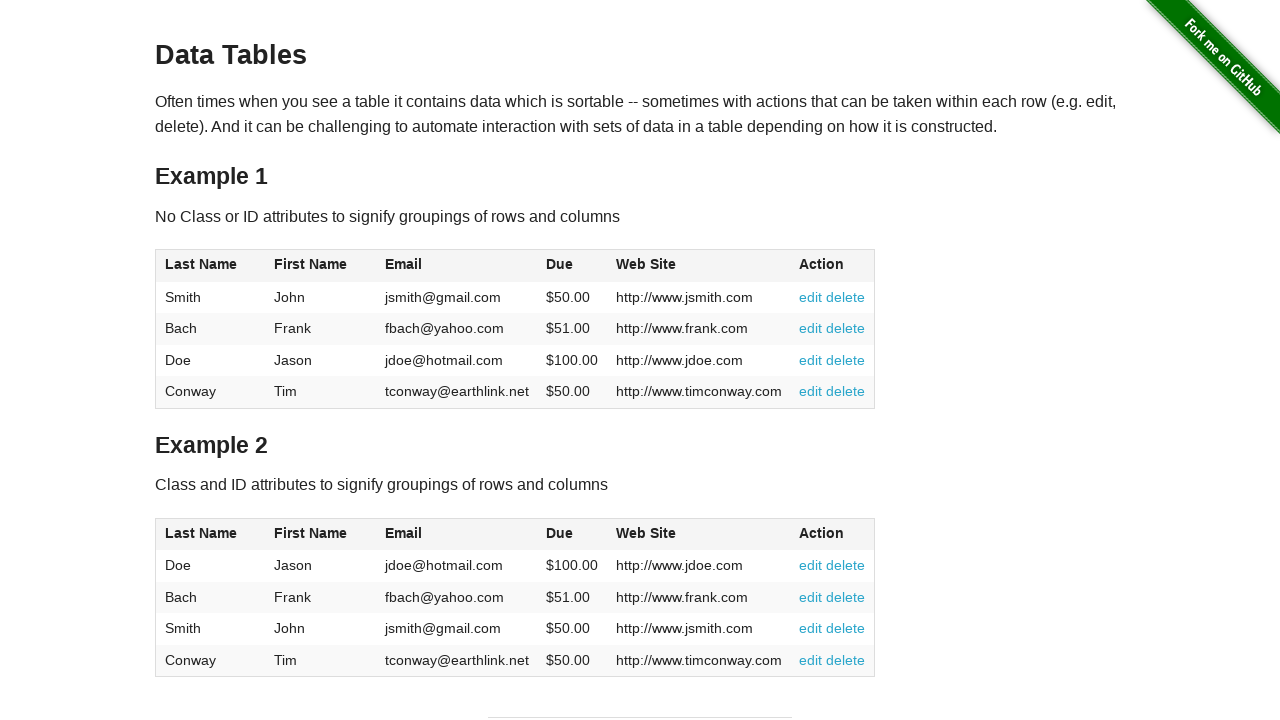

Table data loaded with dues values visible
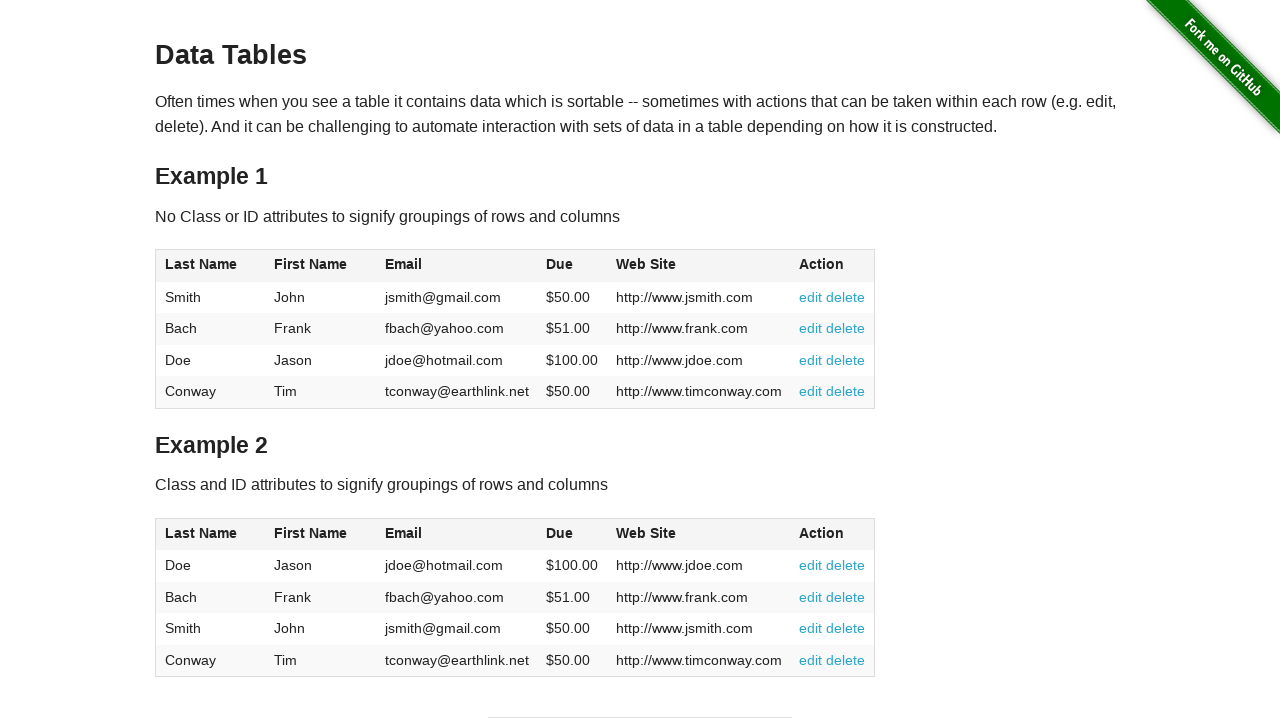

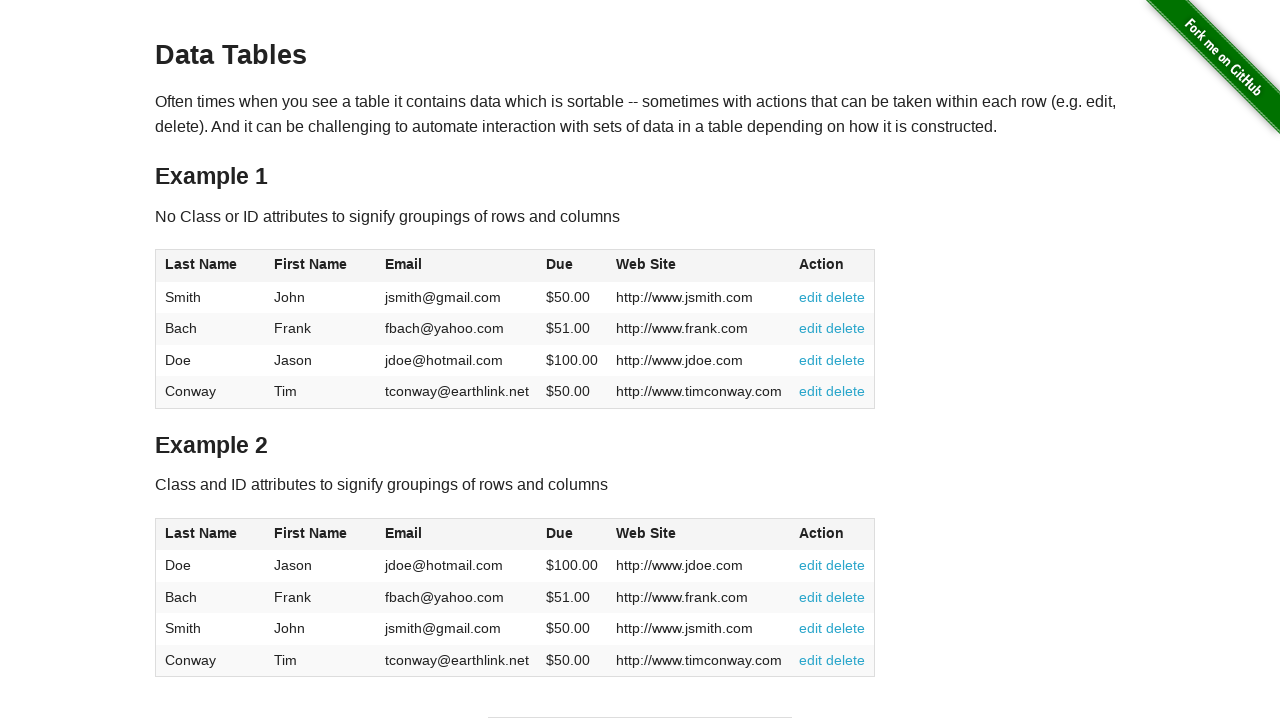